Retrieves a mathematical value from the page, calculates a result using a logarithmic formula, and submits a form with the calculated answer along with selecting a checkbox and radio button

Starting URL: https://suninjuly.github.io/math.html

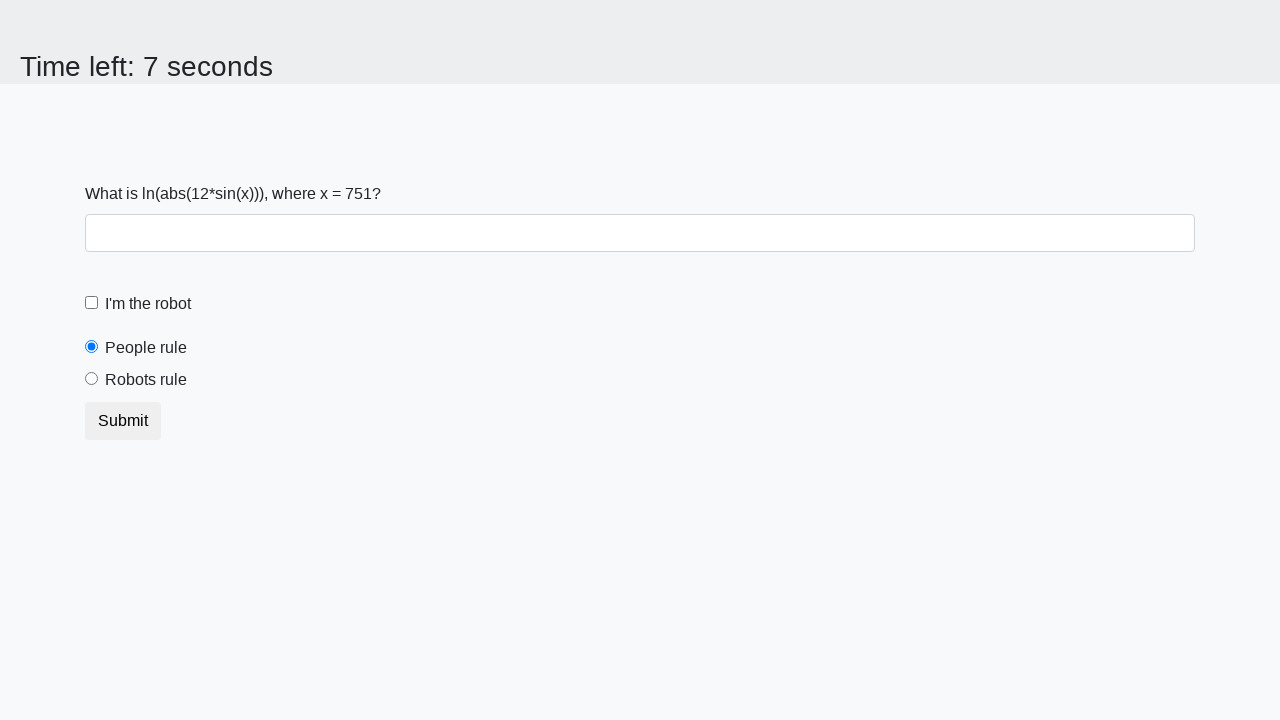

Retrieved mathematical value from #input_value element
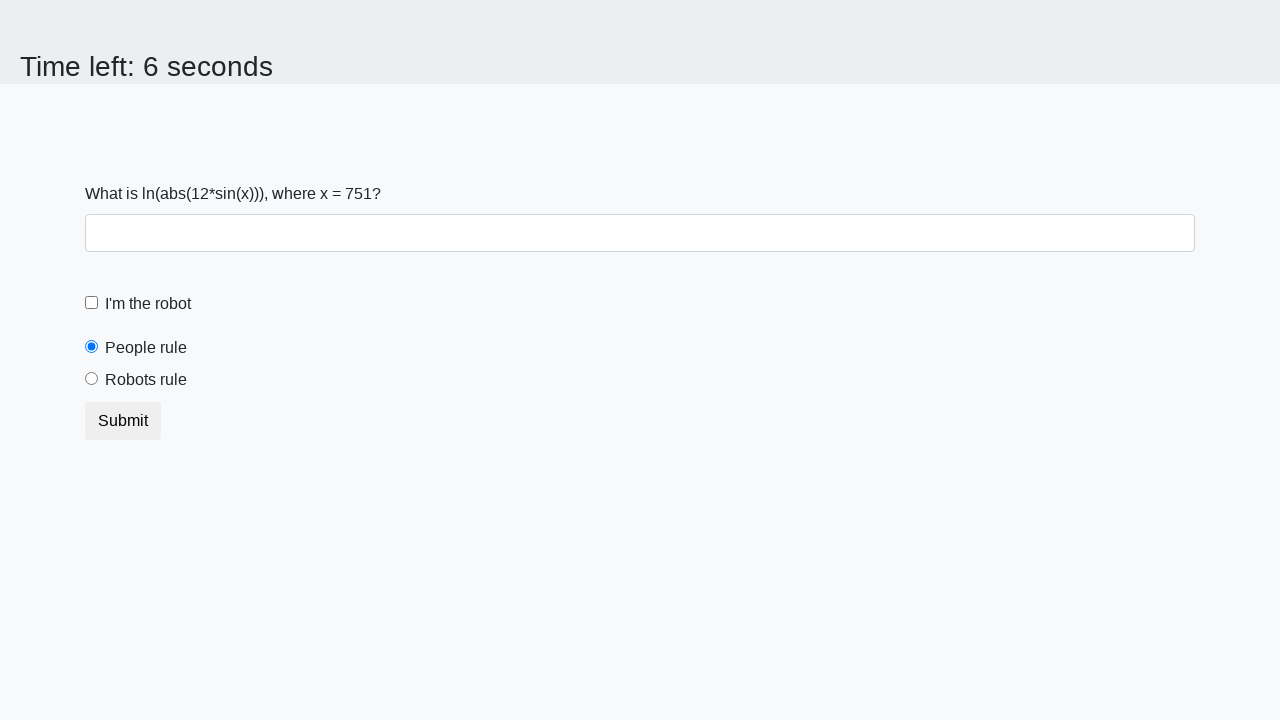

Calculated logarithmic result using formula: log(abs(12*sin(x)))
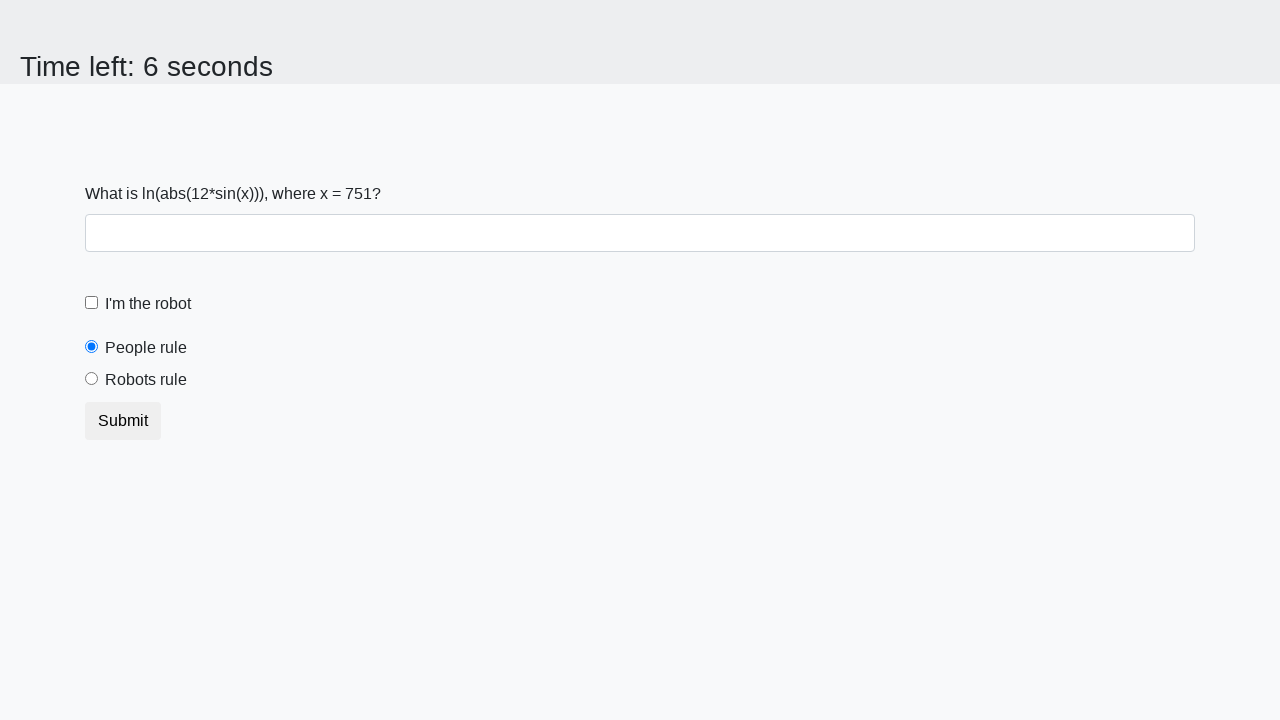

Filled answer field with calculated value on #answer
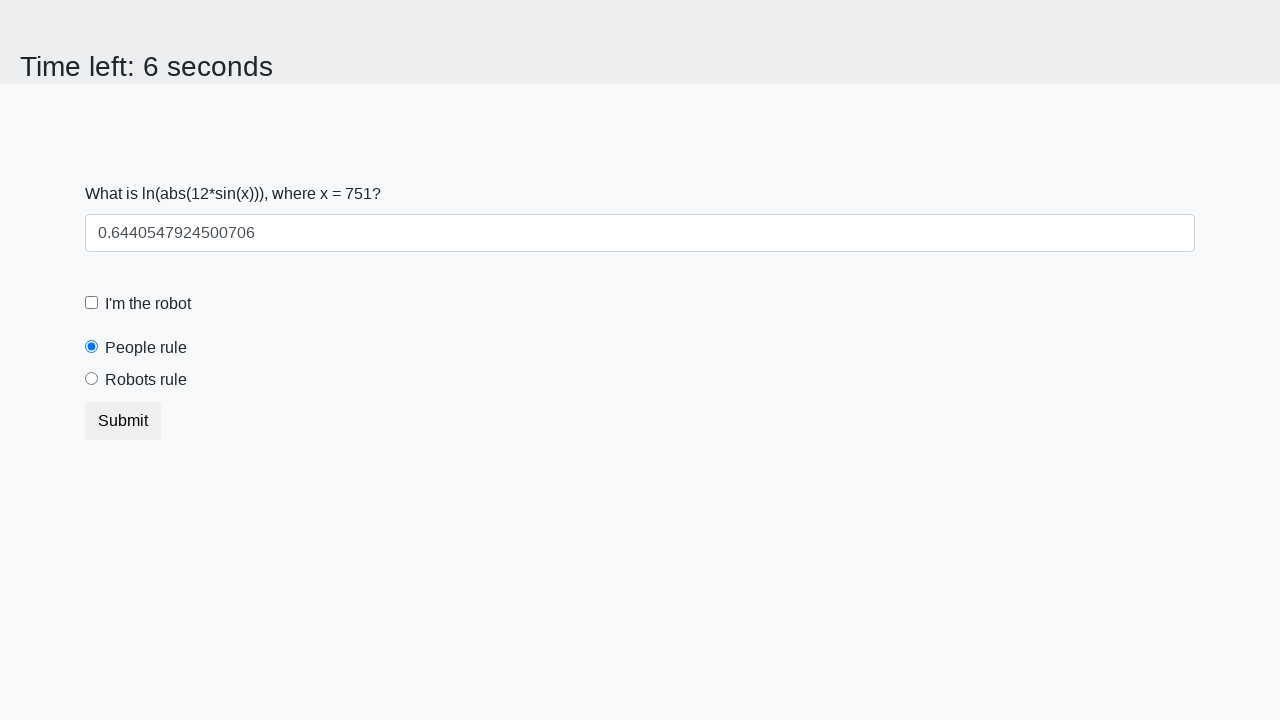

Clicked checkbox at (92, 303) on input[type='checkbox']
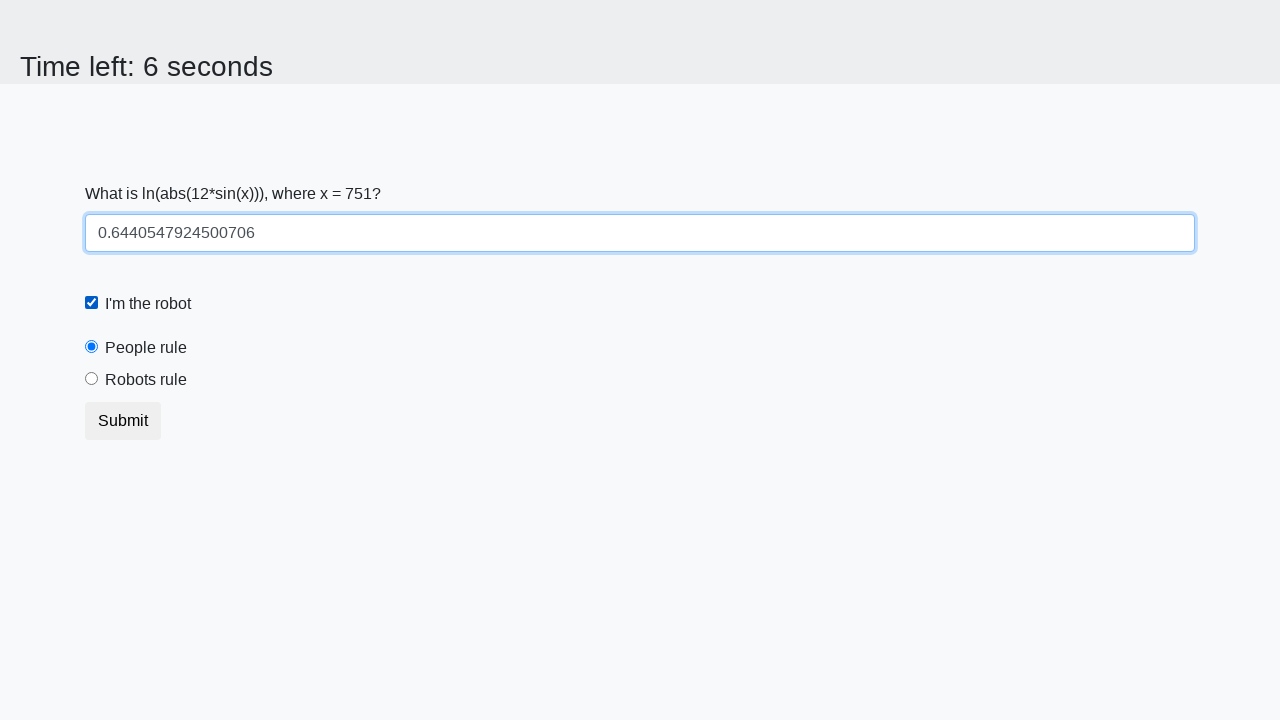

Clicked radio button with id 'robotsRule' at (92, 379) on #robotsRule
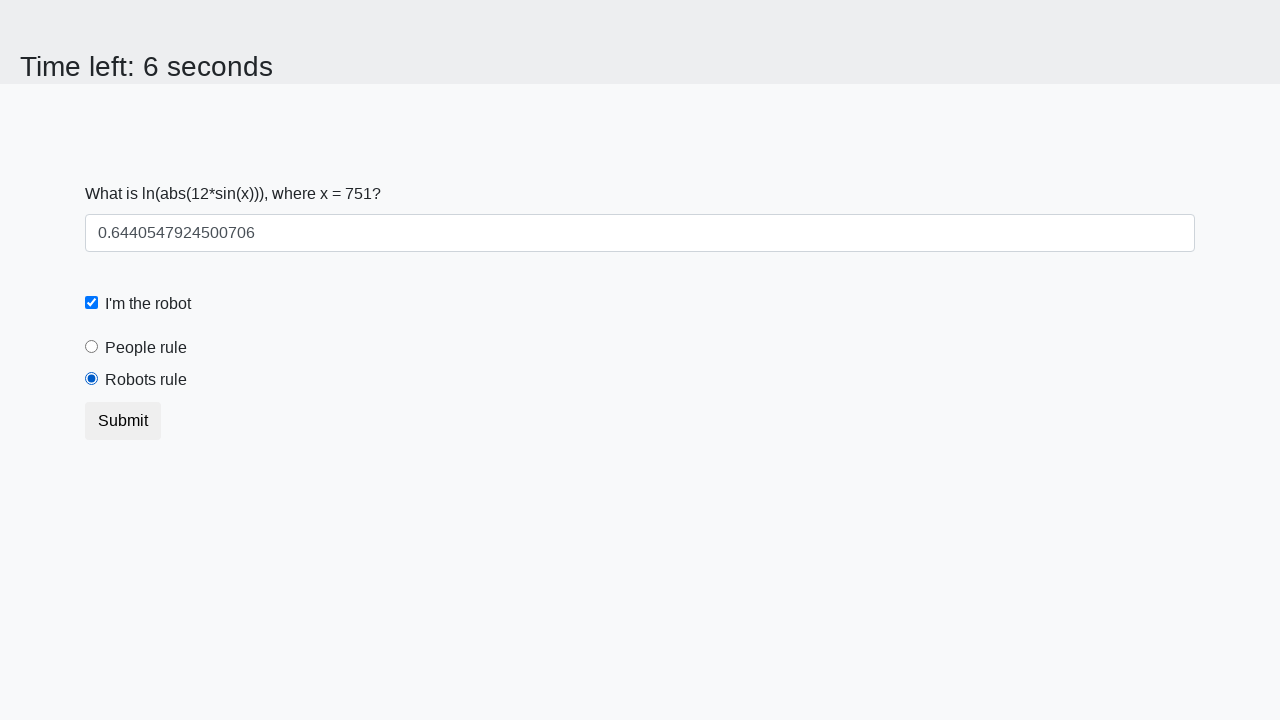

Submitted form by clicking submit button at (123, 421) on .btn
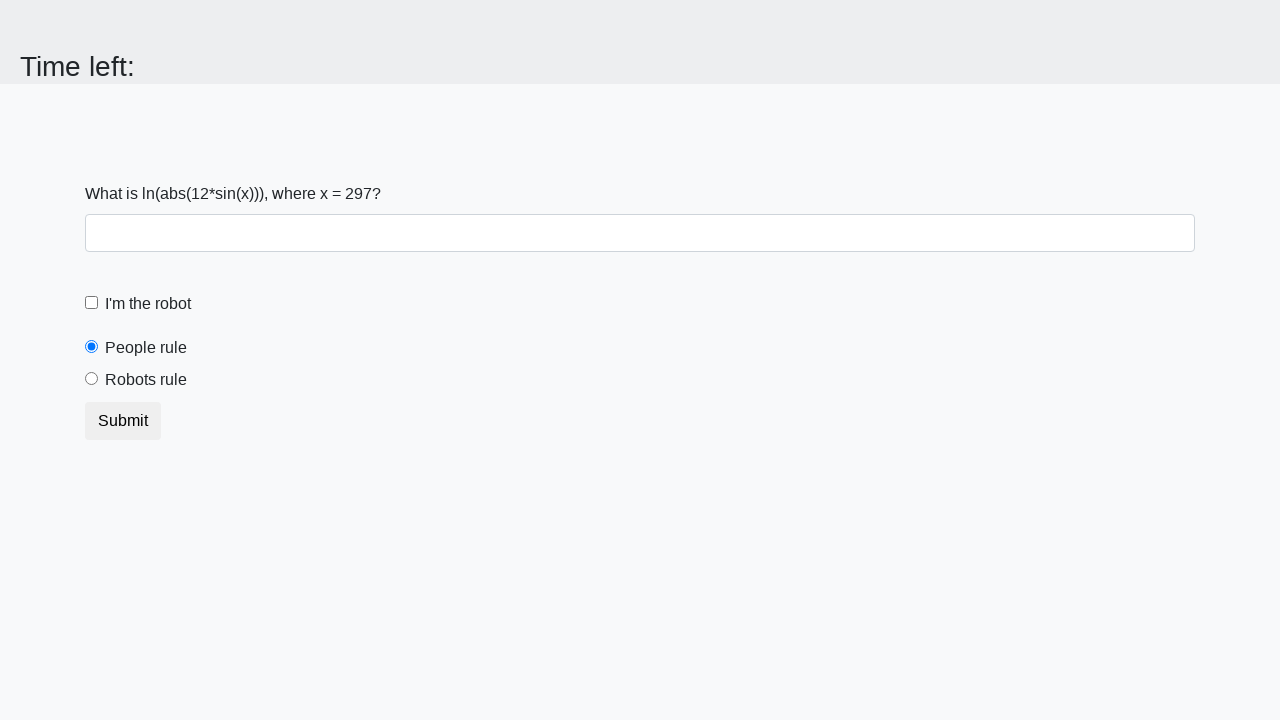

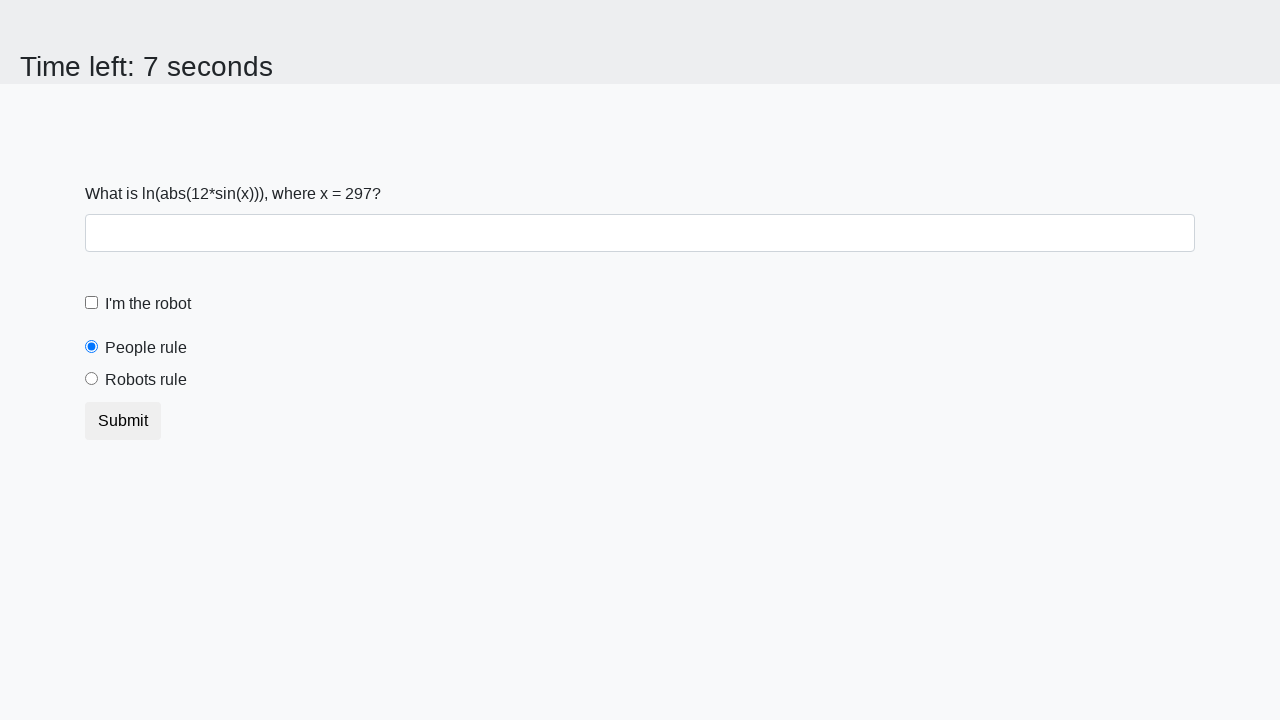